Navigates to NextBaseCRM login page and verifies that the "Log In" button displays the expected text "Log In" by checking its value attribute.

Starting URL: https://login1.nextbasecrm.com/

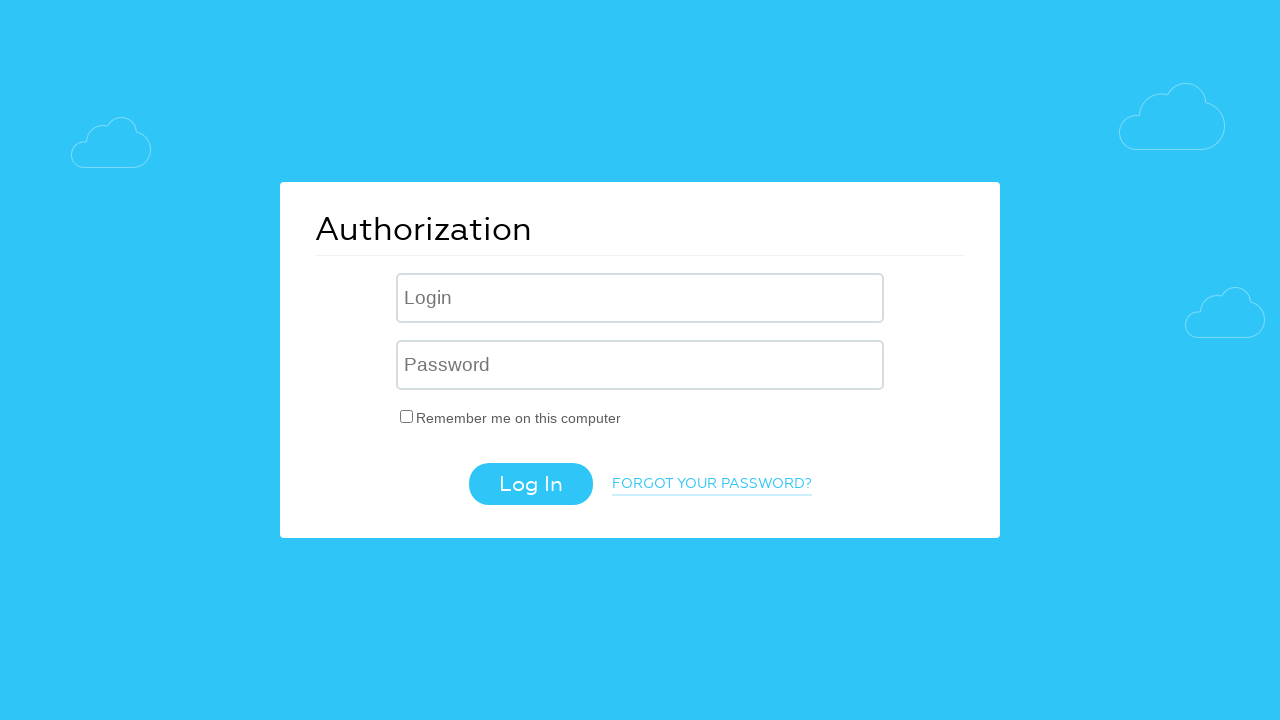

Navigated to NextBaseCRM login page
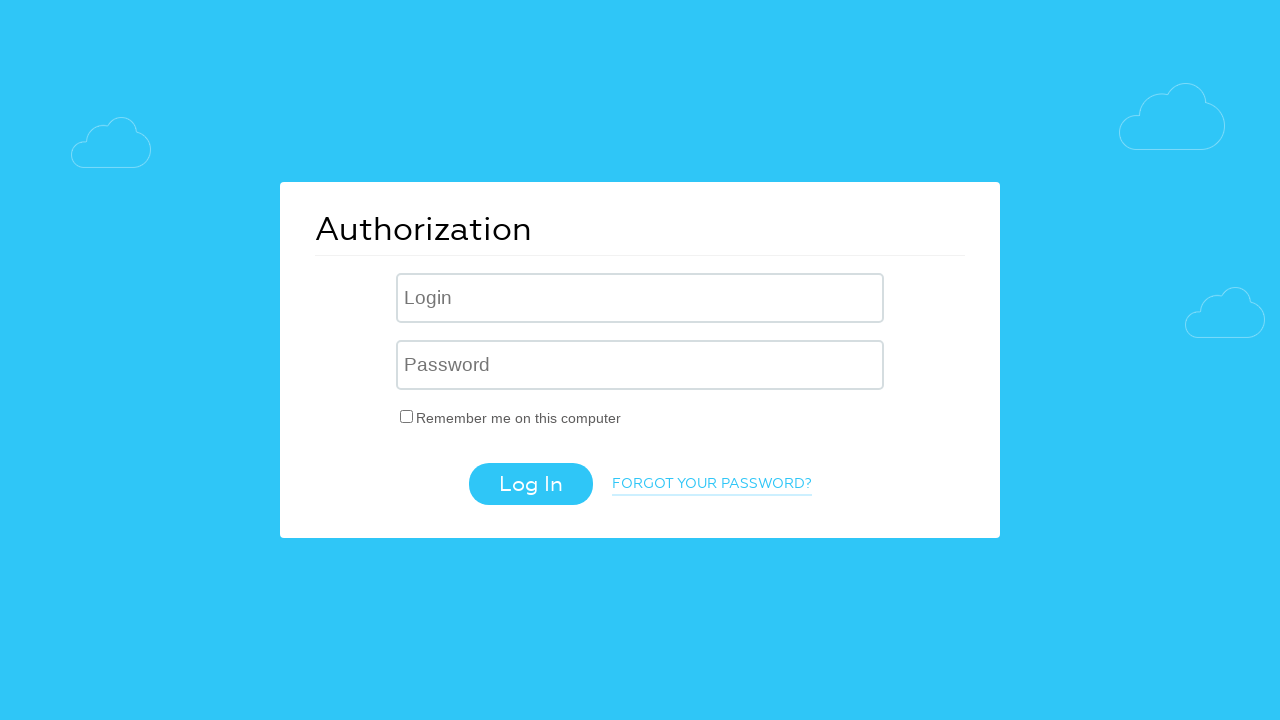

Log In button became visible
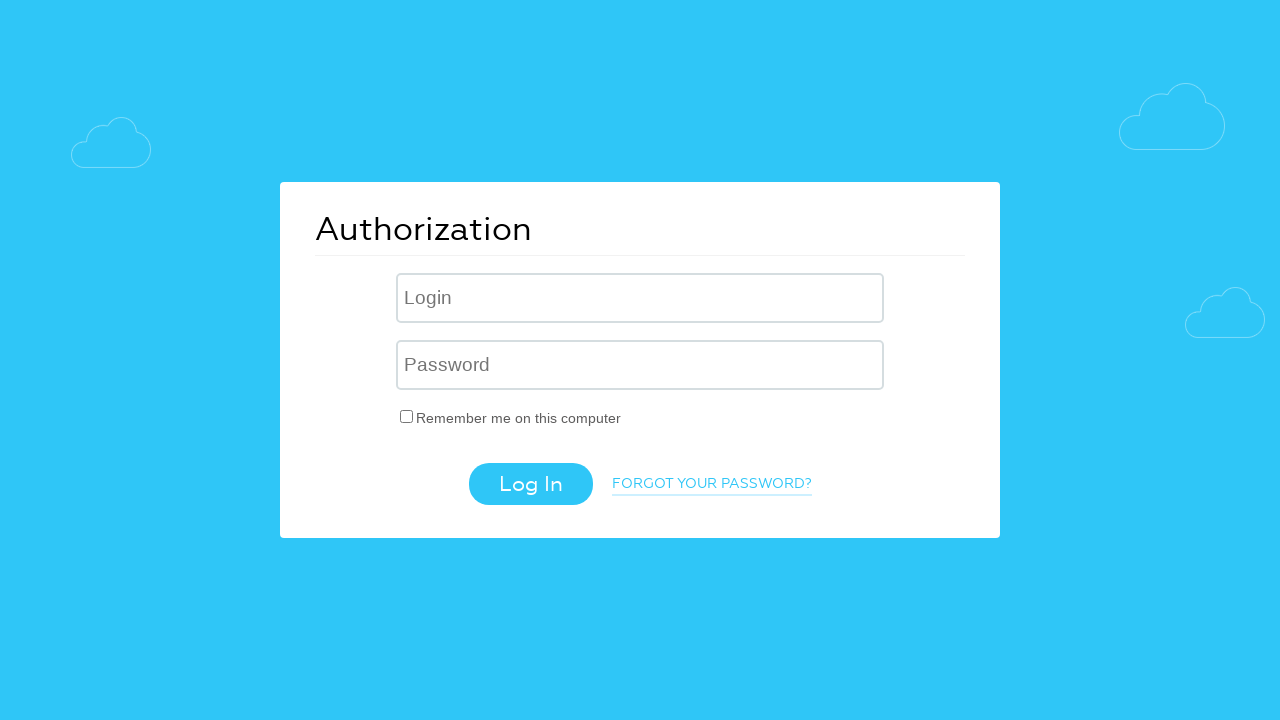

Retrieved value attribute from Log In button
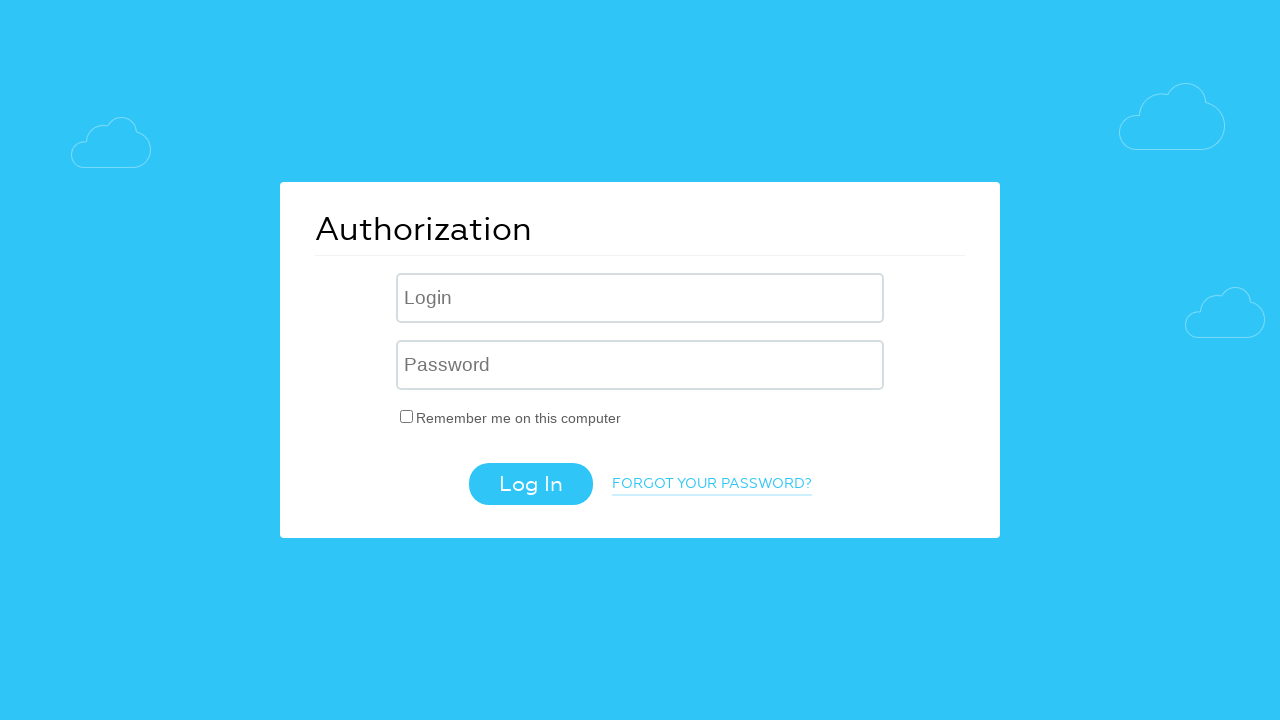

Verified Log In button displays expected text 'Log In'
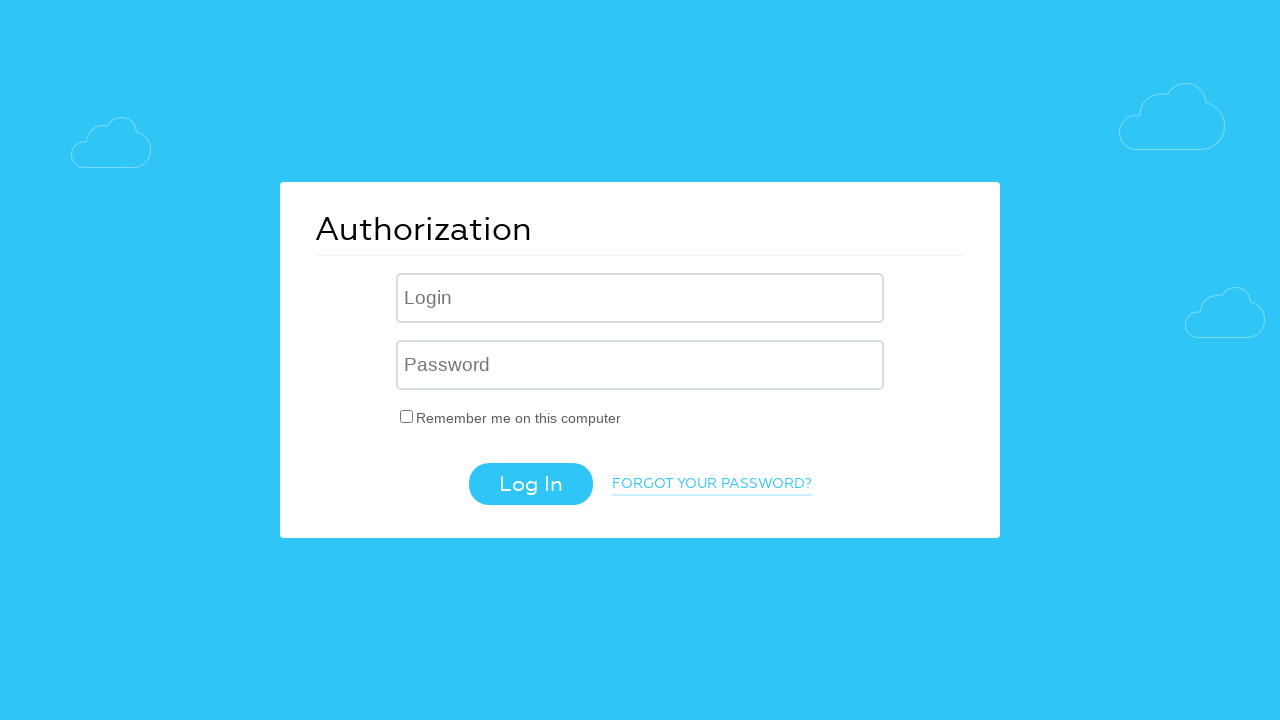

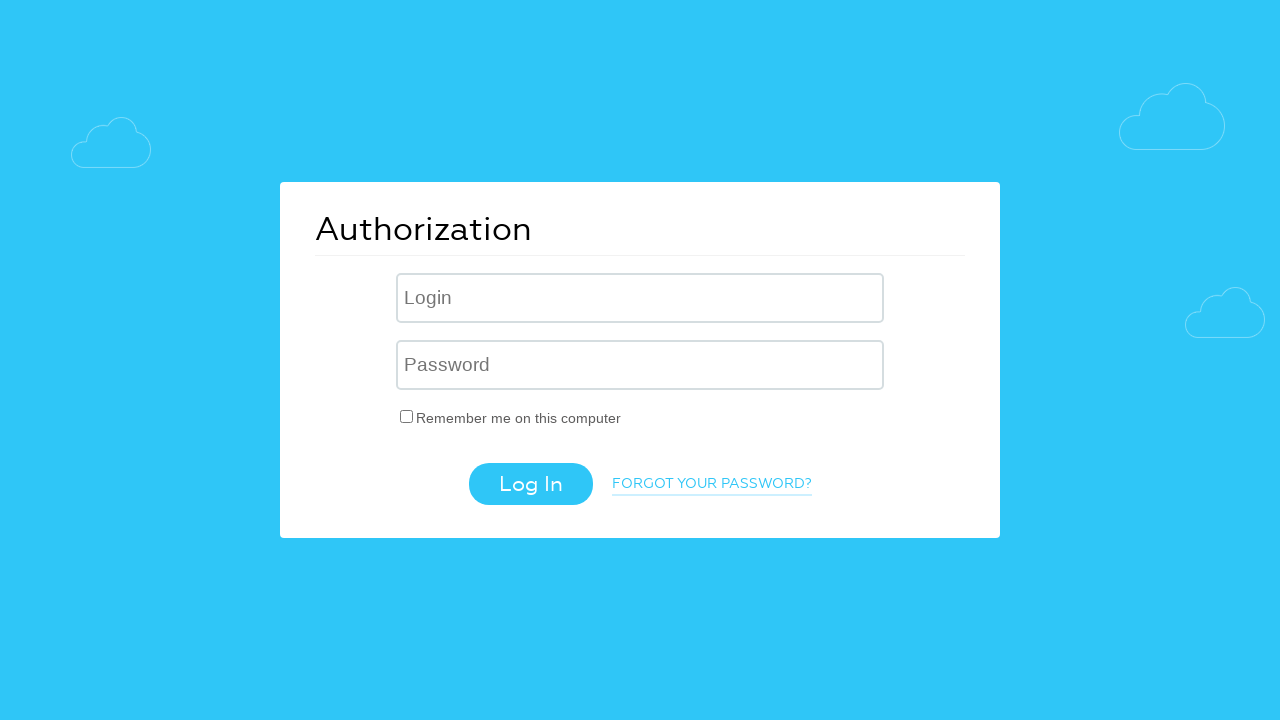